Tests radio button functionality by selecting male and verifying female is not selected

Starting URL: https://testautomationpractice.blogspot.com/

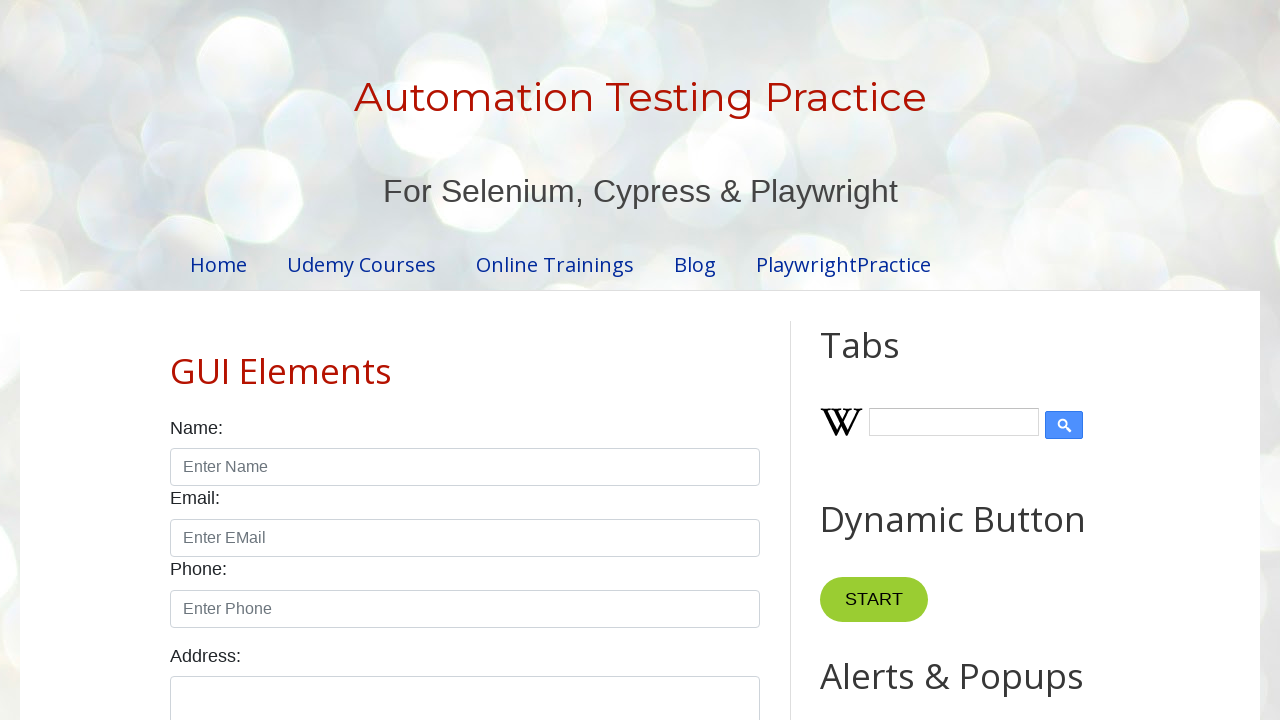

Selected male radio button at (176, 360) on input[value='male']
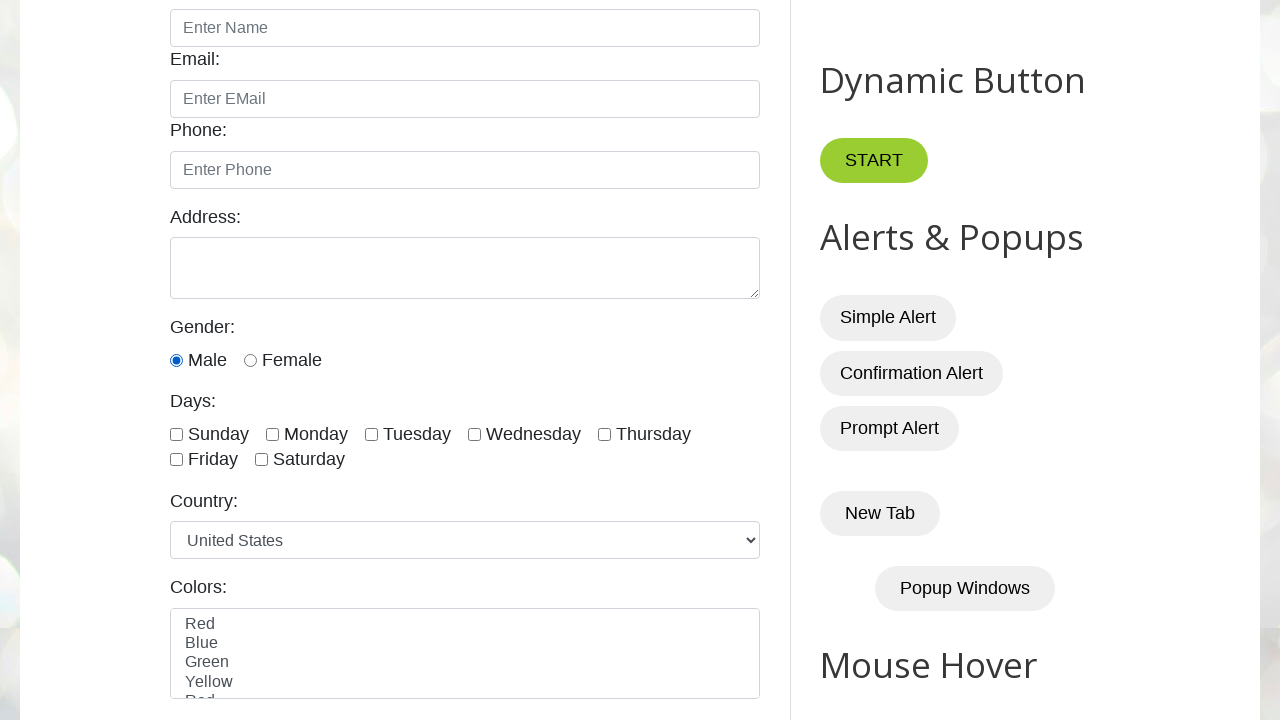

Asserted that male radio button is checked
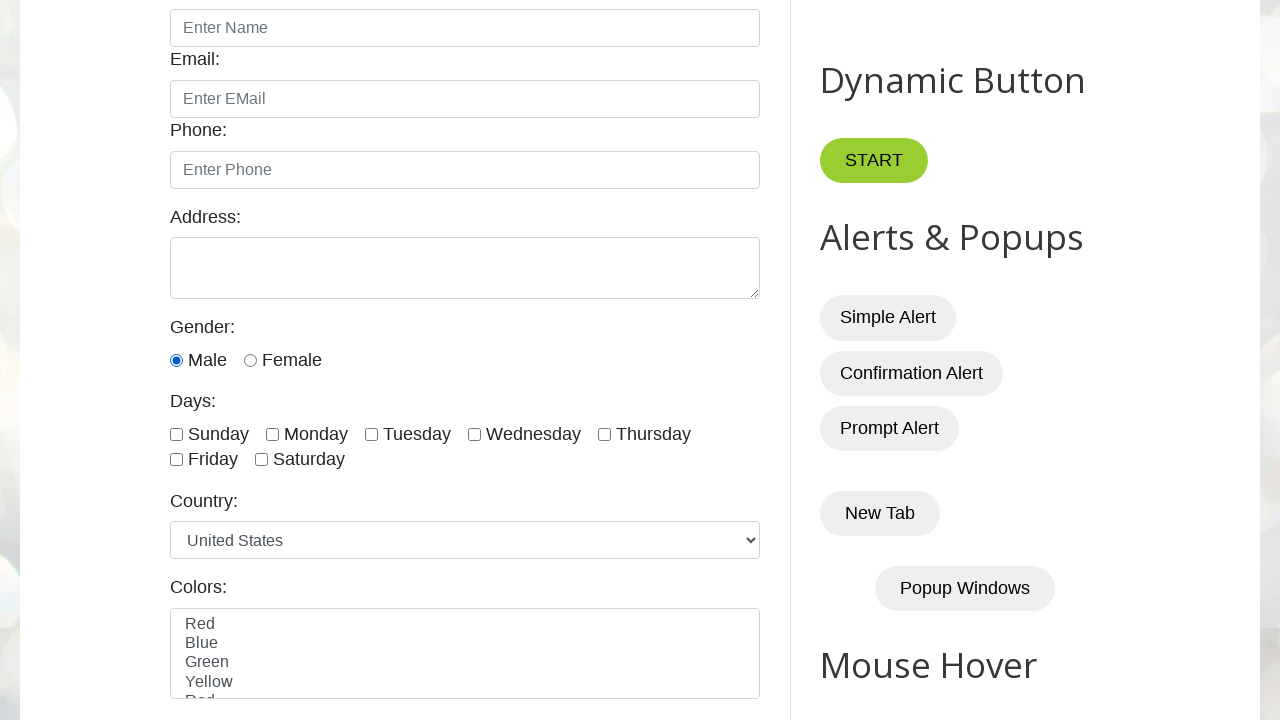

Asserted that female radio button is not checked
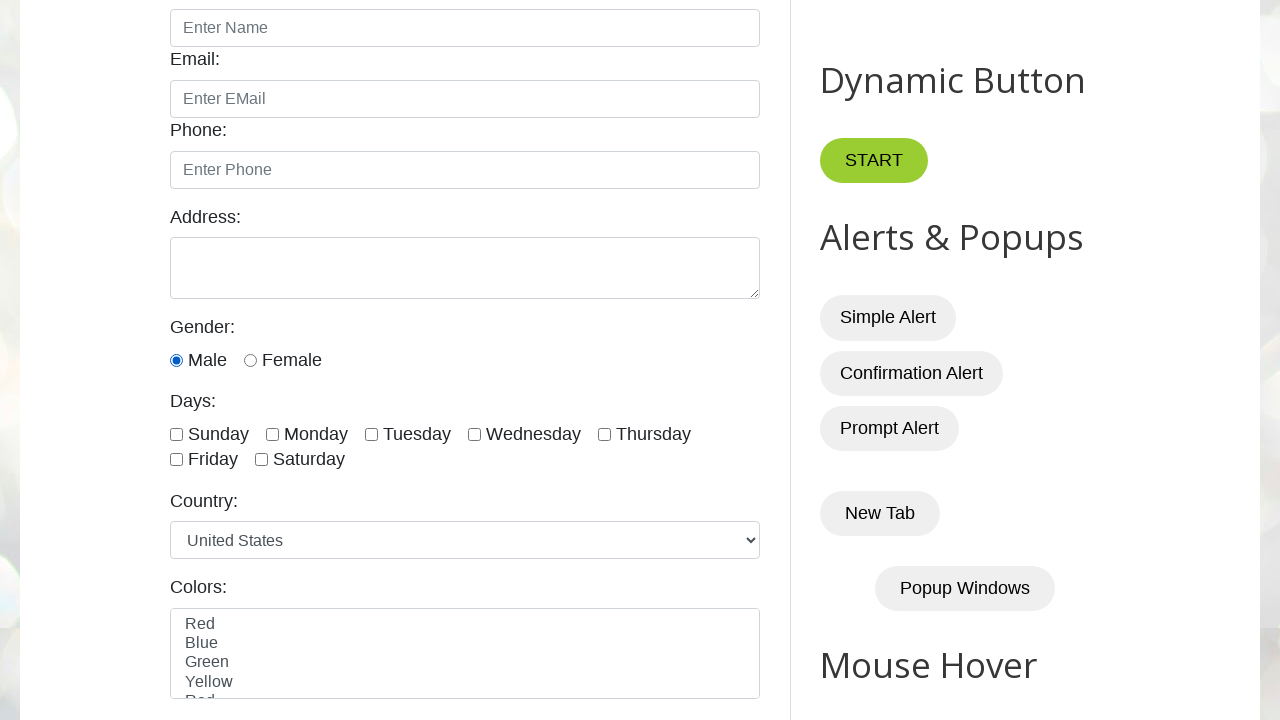

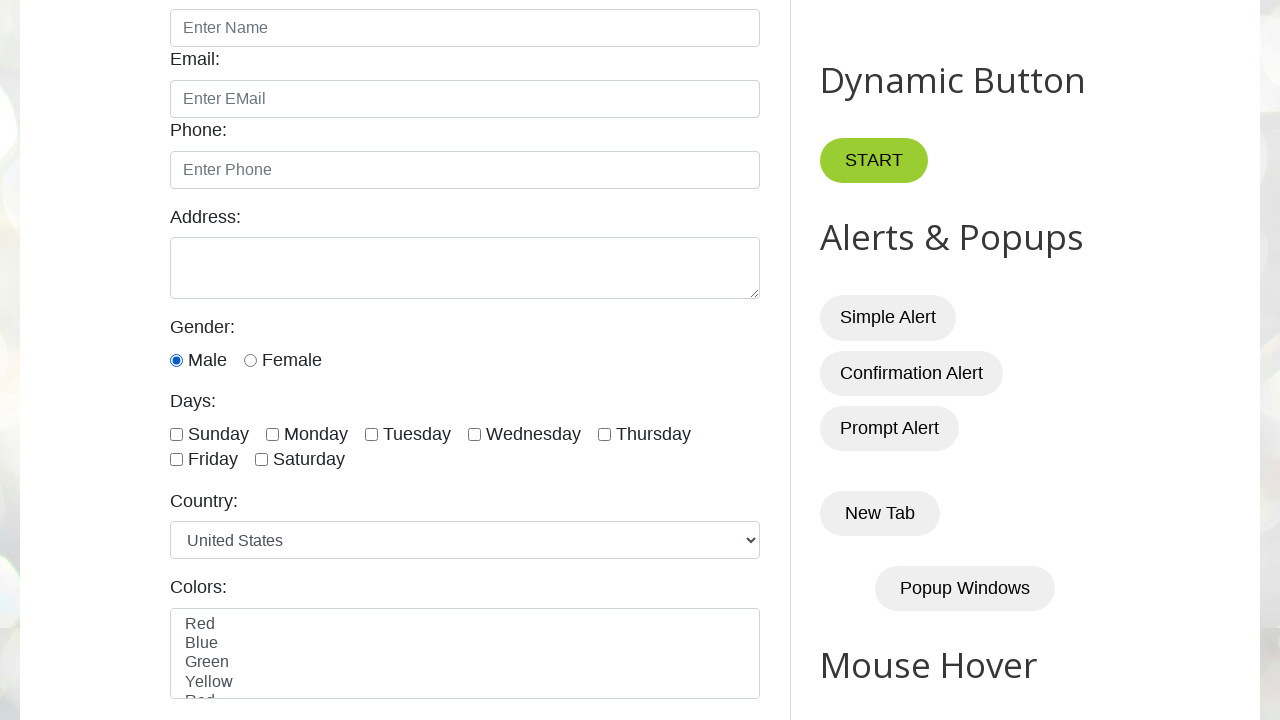